Tests drag and drop functionality on jQuery UI demo page by dragging an element into a droppable area within an iframe

Starting URL: https://jqueryui.com/droppable/

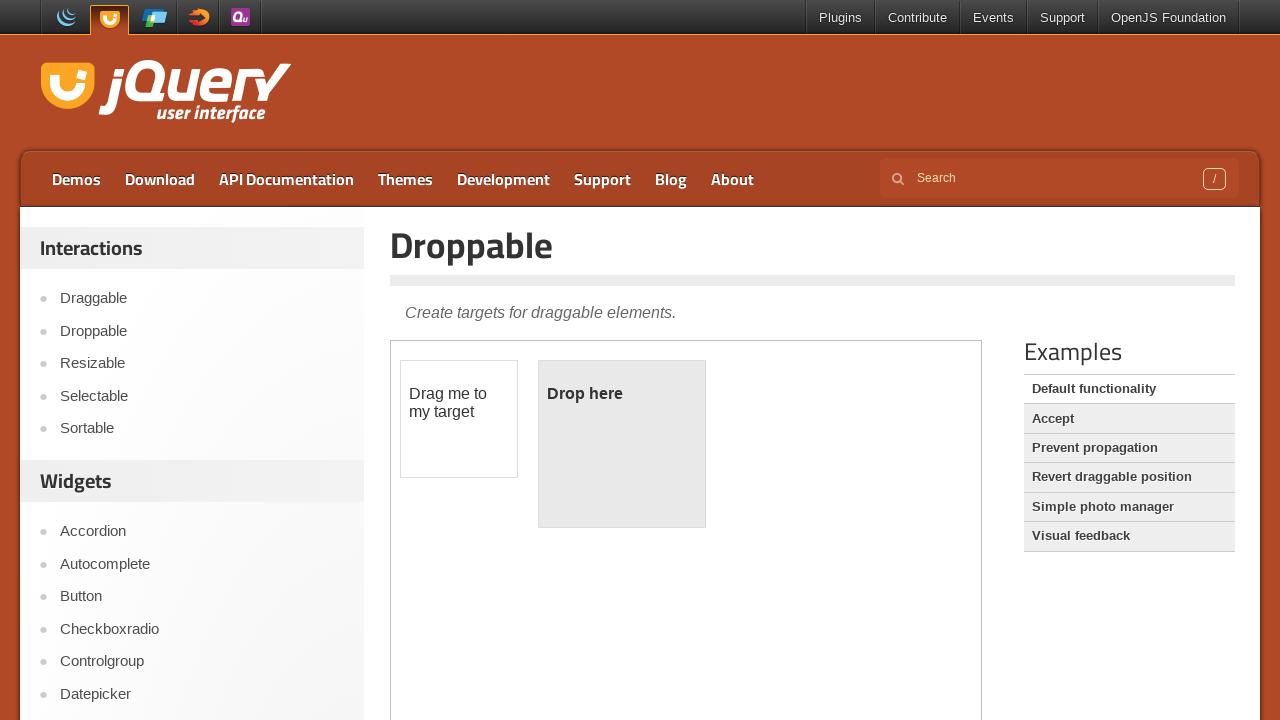

Navigated to jQuery UI droppable demo page
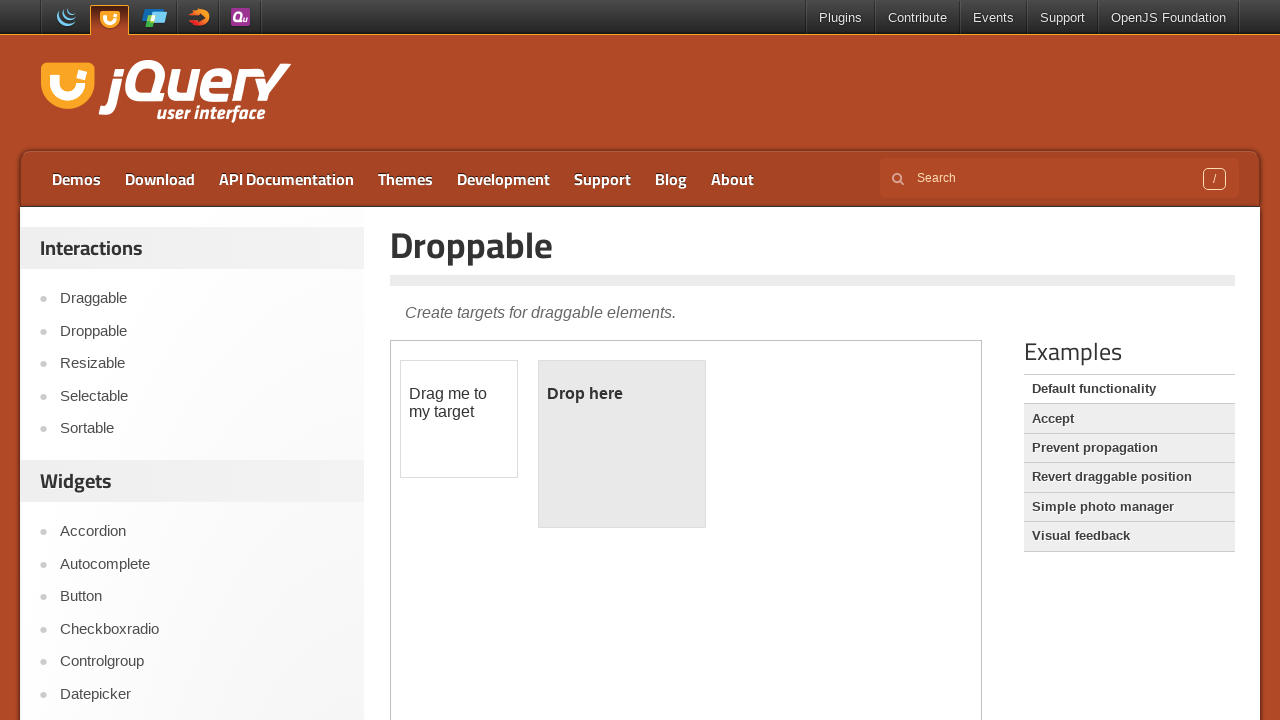

Located the demo iframe
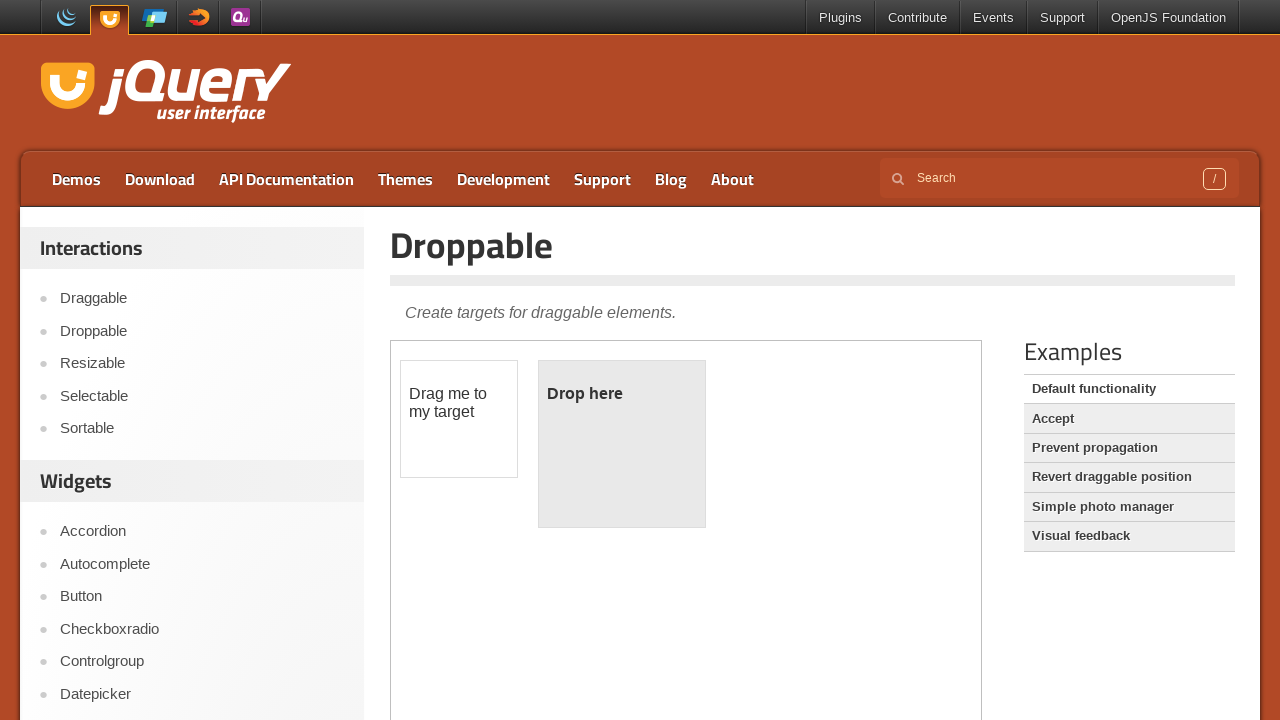

Clicked on the draggable element at (459, 419) on .demo-frame >> internal:control=enter-frame >> #draggable
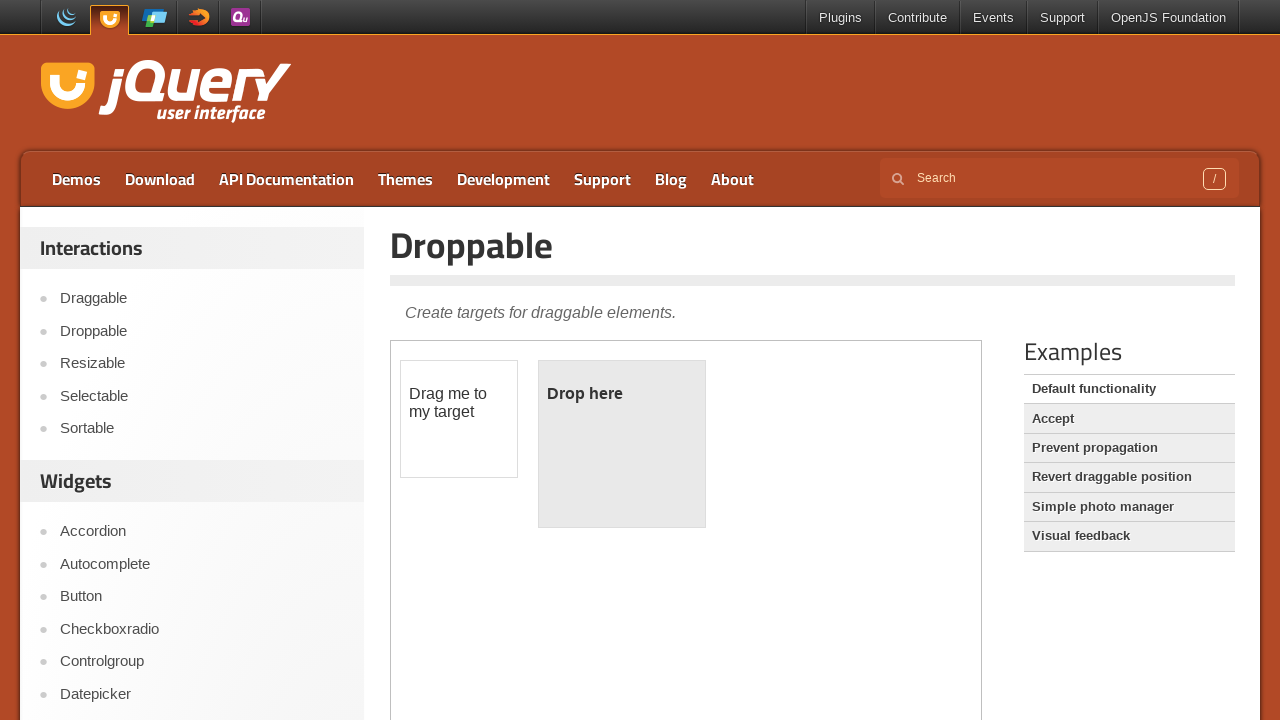

Dragged element into the droppable area at (622, 444)
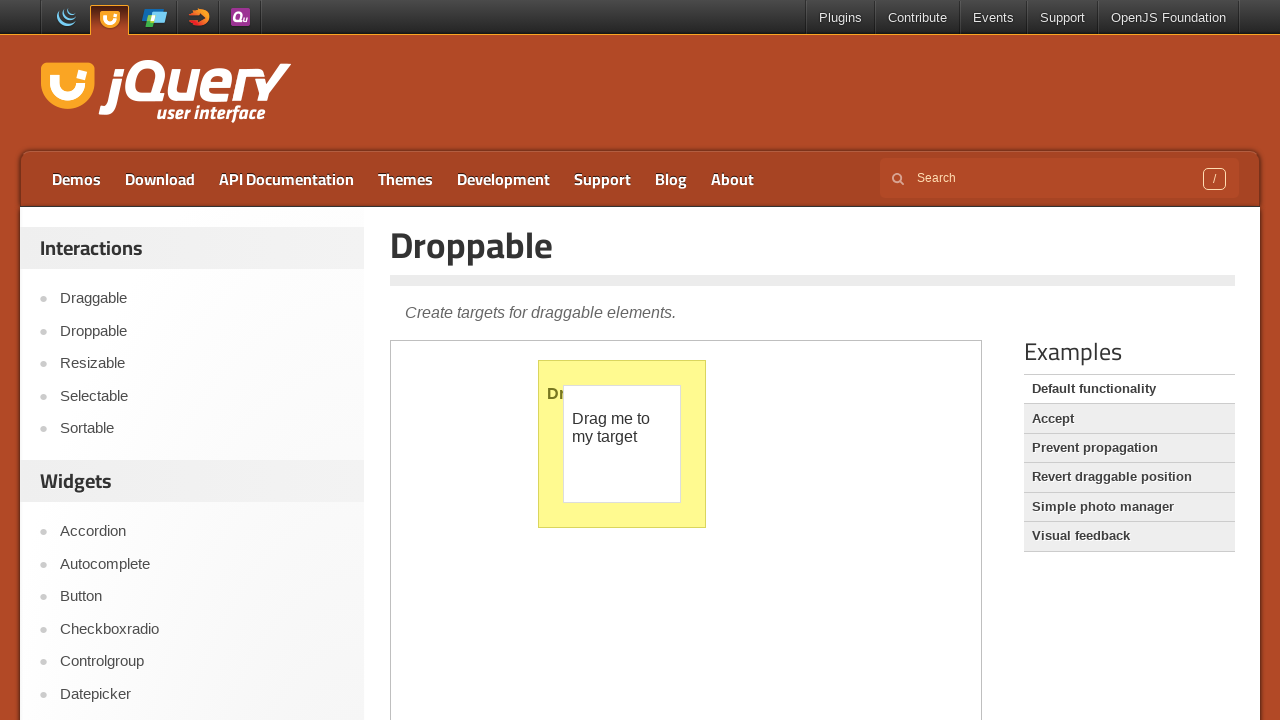

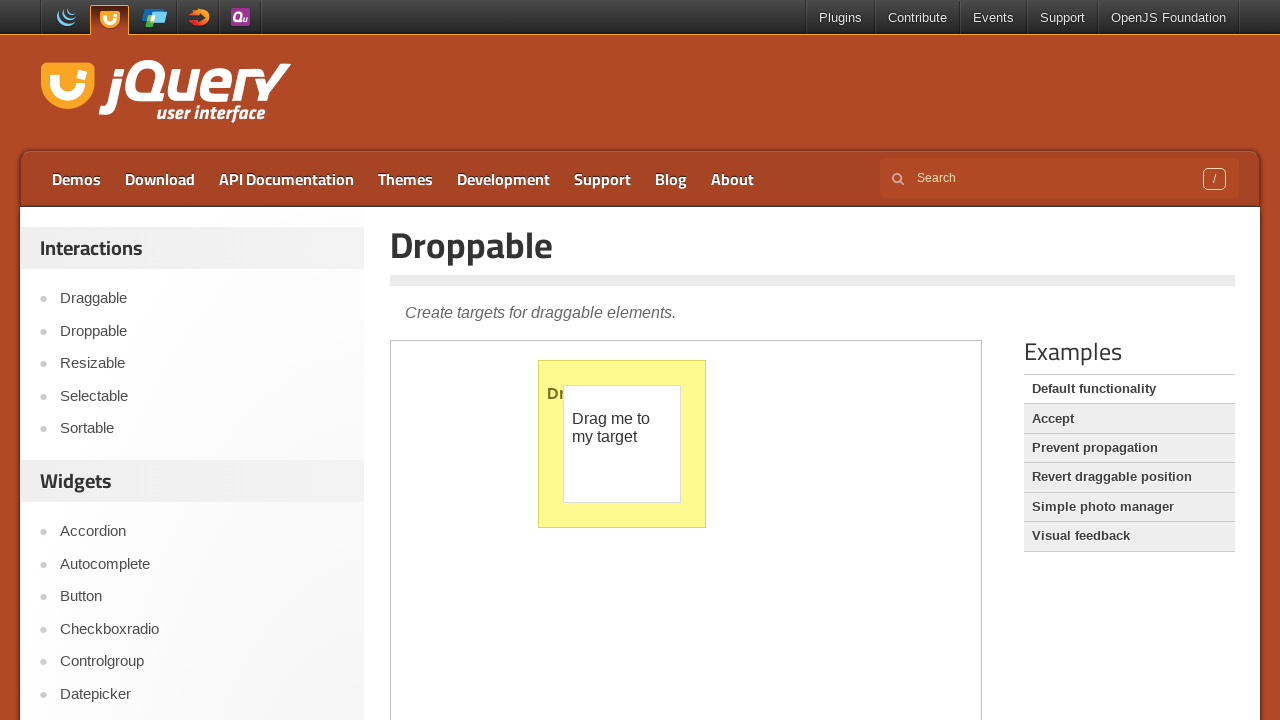